Tests that the todo counter displays the correct number of items as todos are added.

Starting URL: https://demo.playwright.dev/todomvc

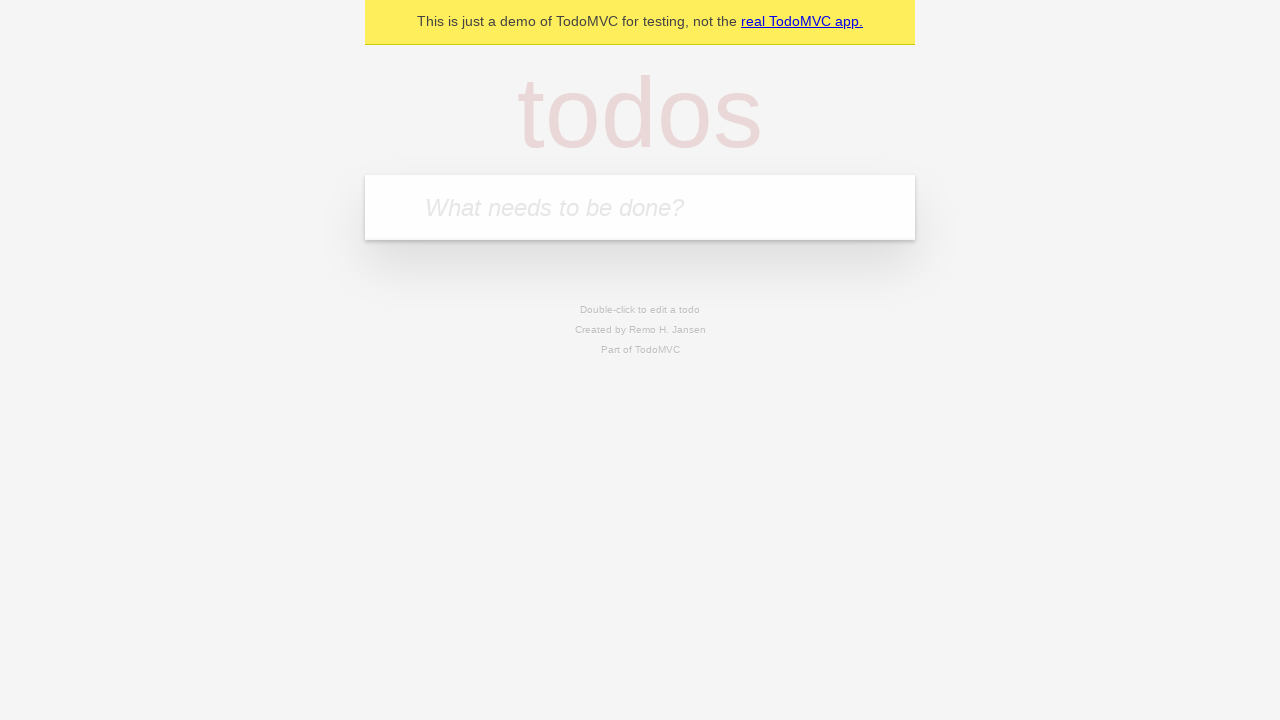

Filled todo input with 'buy some cheese' on internal:attr=[placeholder="What needs to be done?"i]
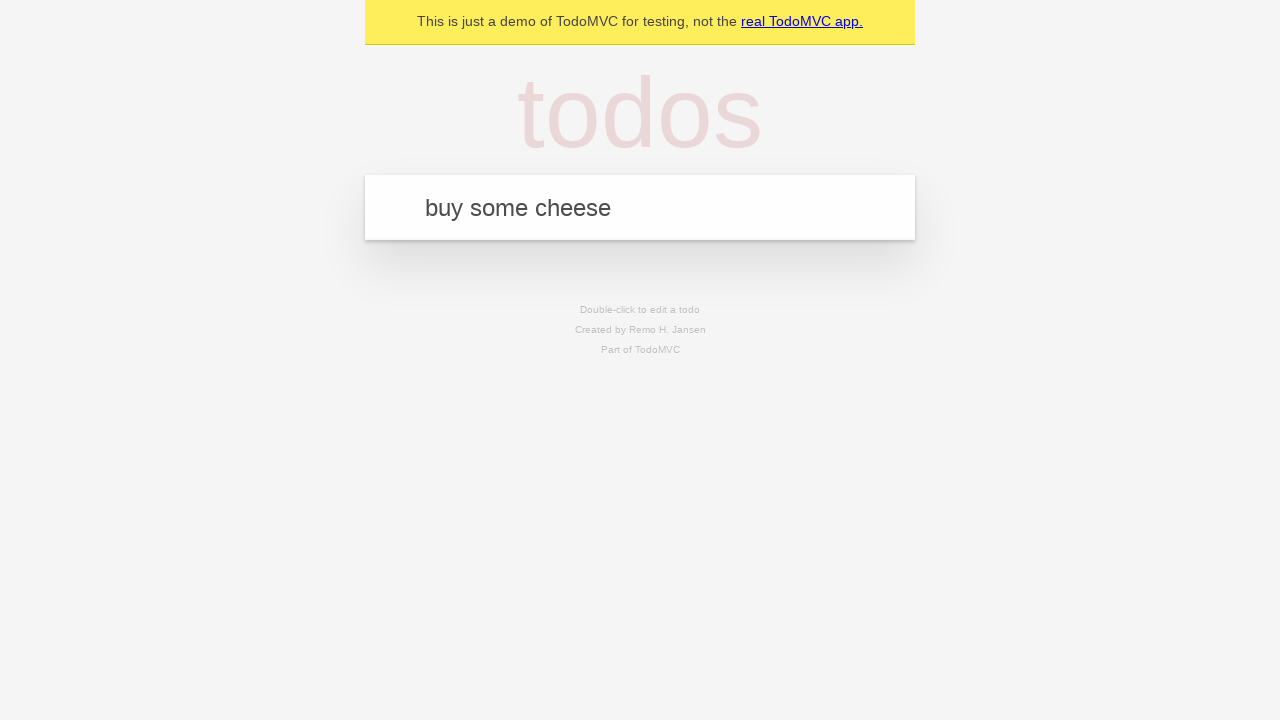

Pressed Enter to create first todo item on internal:attr=[placeholder="What needs to be done?"i]
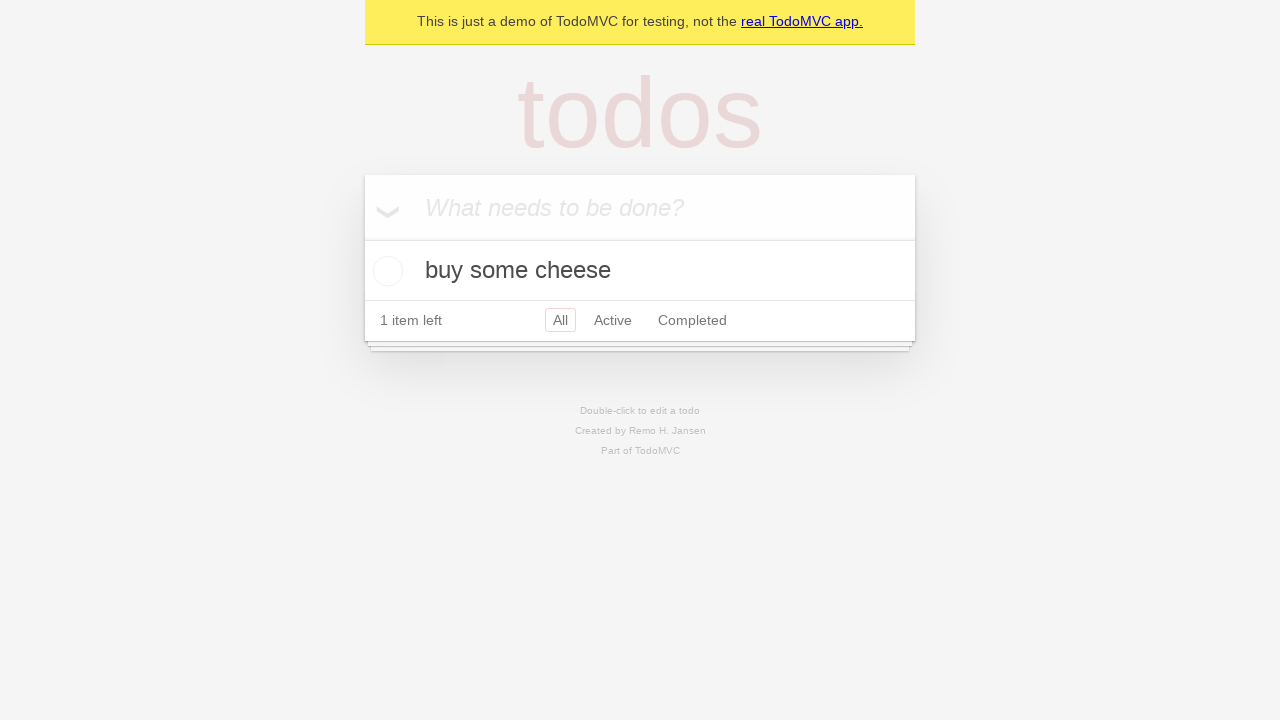

Todo counter element loaded
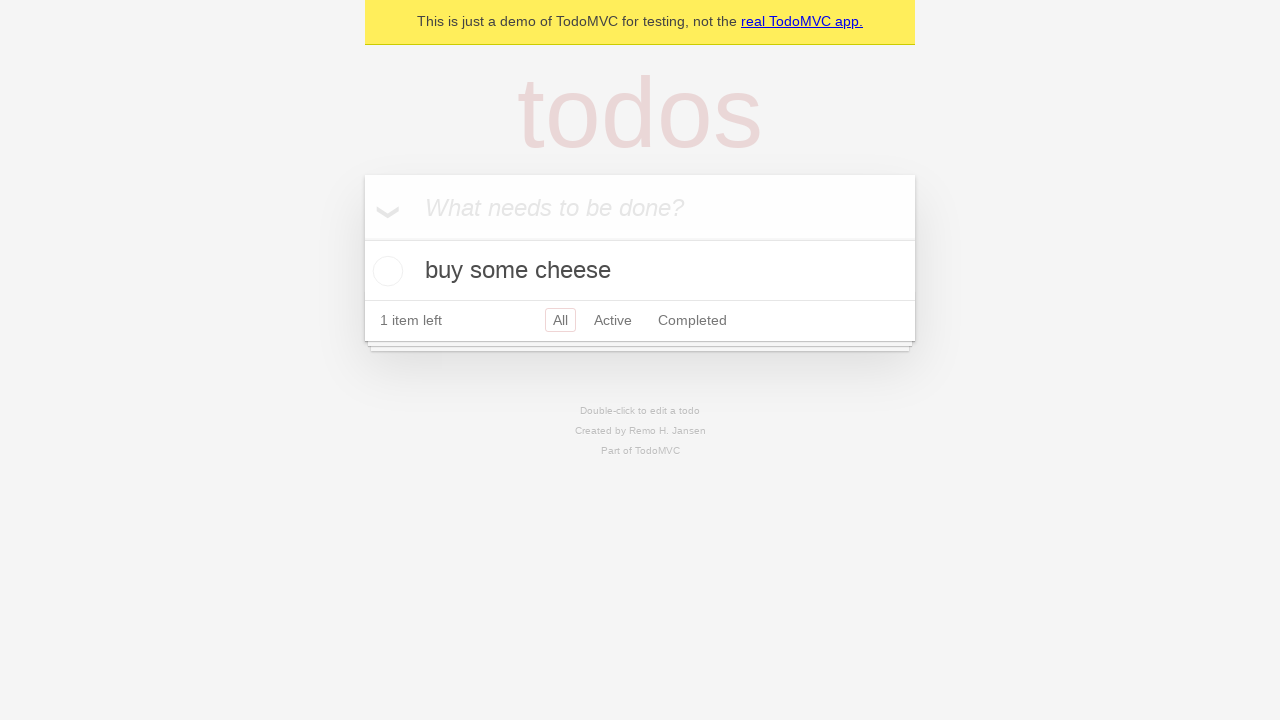

Filled todo input with 'feed the cat' on internal:attr=[placeholder="What needs to be done?"i]
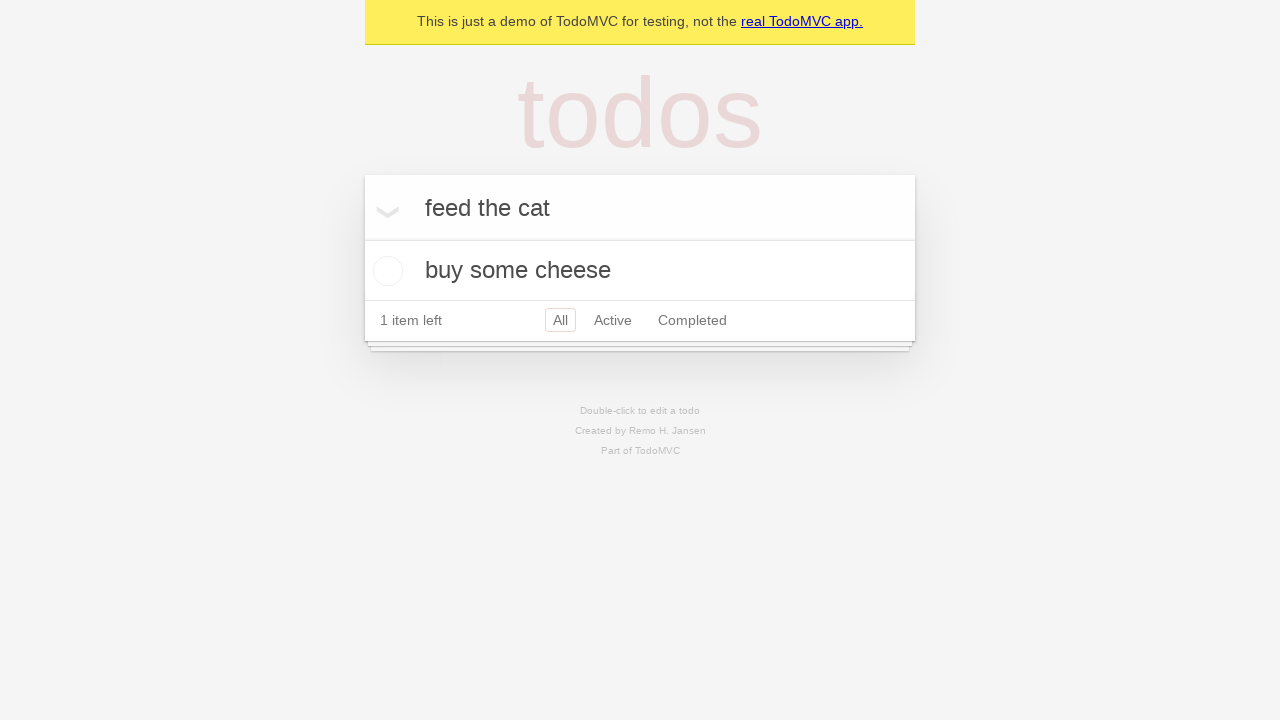

Pressed Enter to create second todo item on internal:attr=[placeholder="What needs to be done?"i]
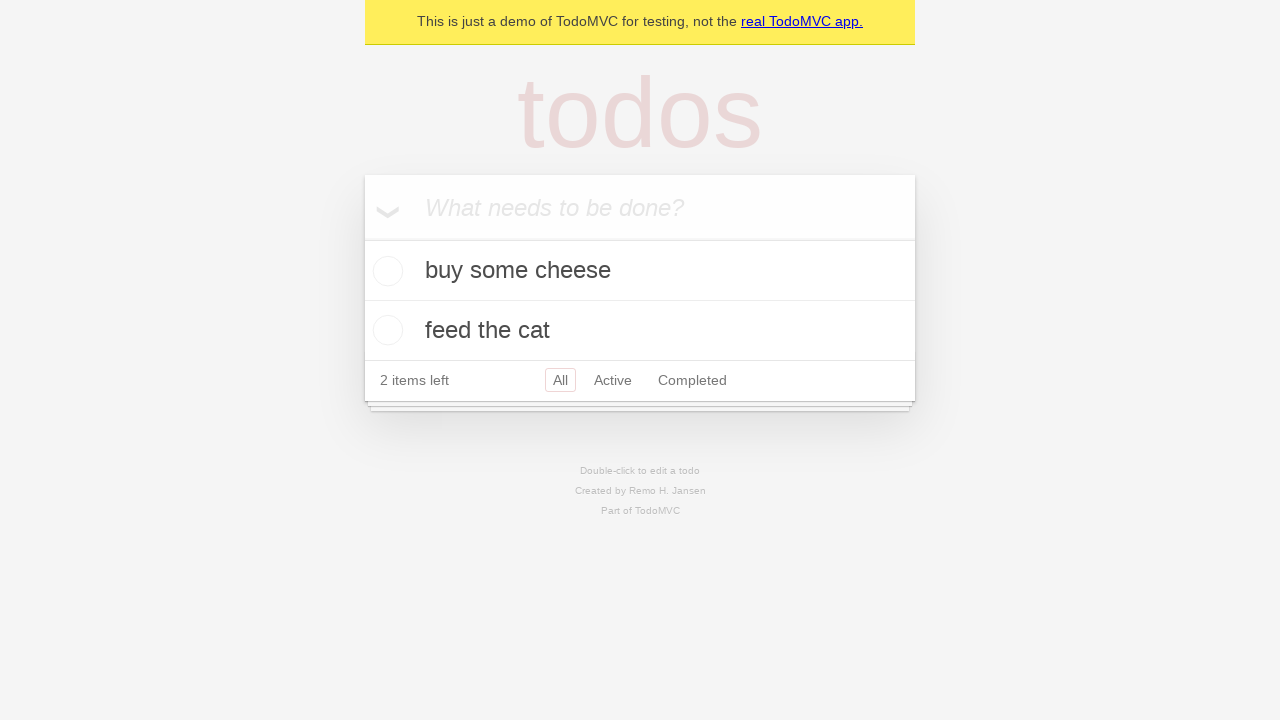

Second todo item appeared on page
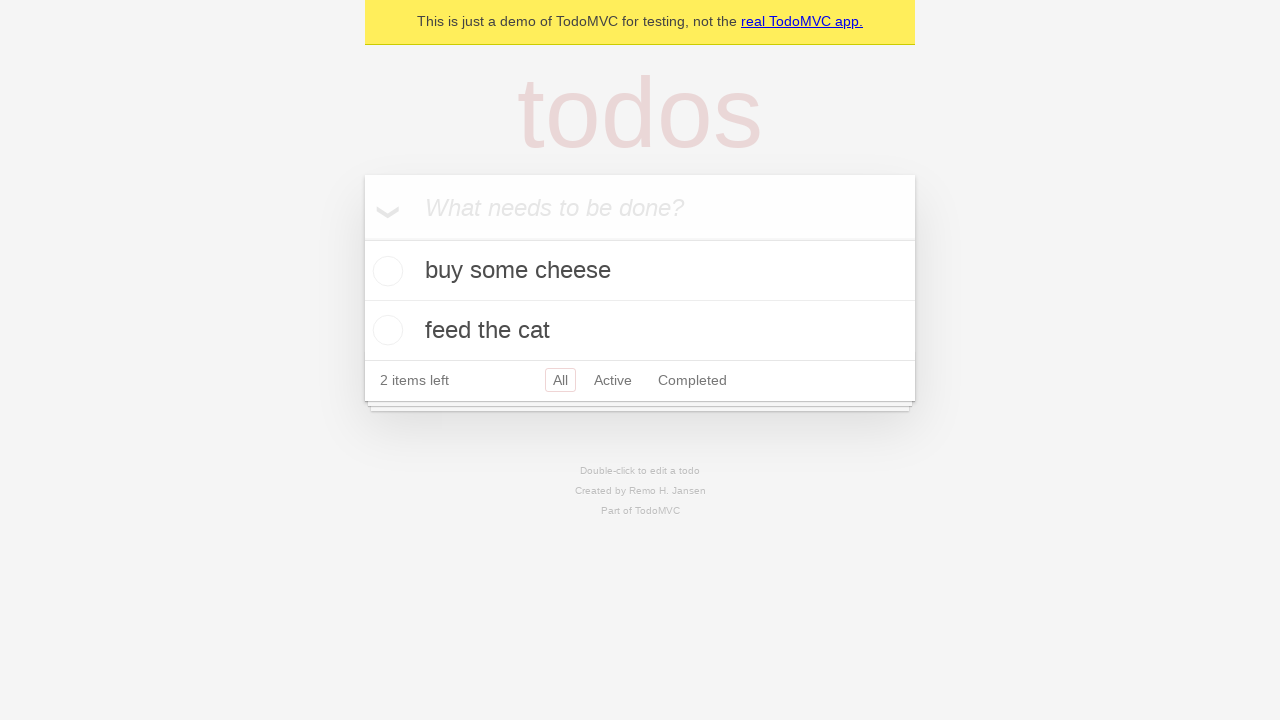

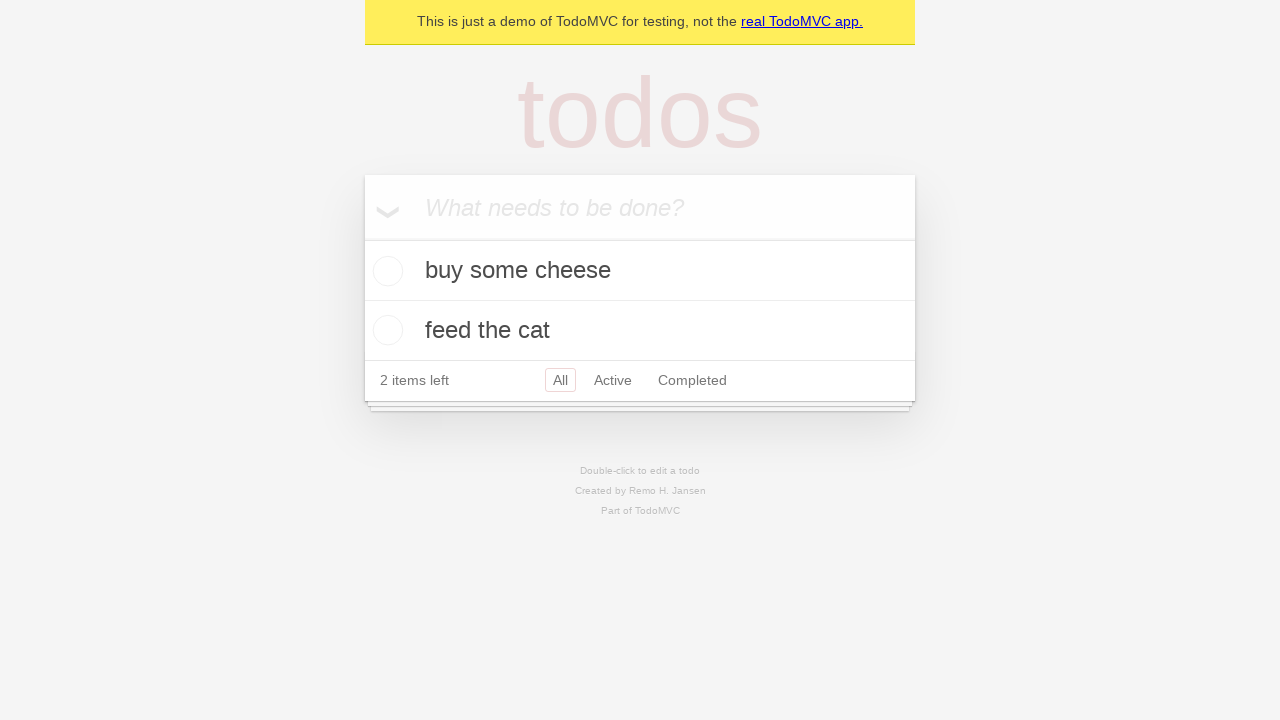